Tests password generator by entering "qwe123" and "gmail.com", then submitting with Enter key and verifying the generated password

Starting URL: http://angel.net/~nic/passwd.current.html

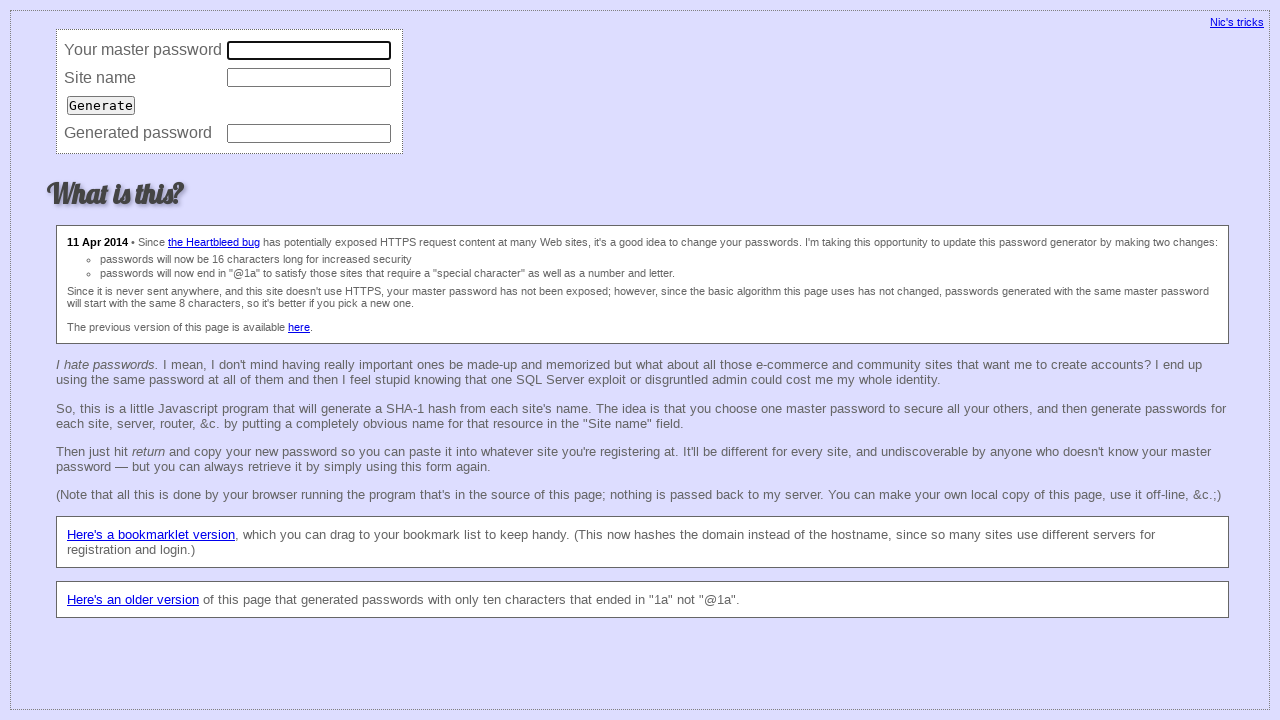

Filled master password field with 'qwe123' on input[name='master']
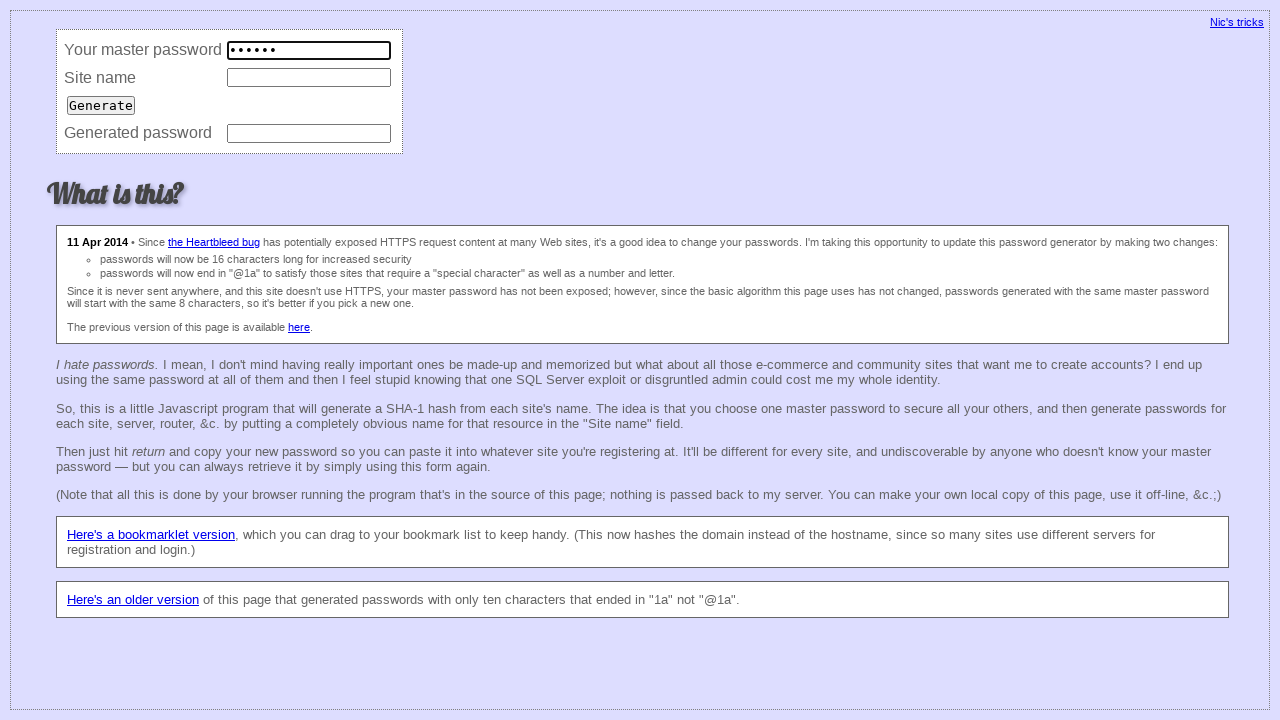

Filled site name field with 'gmail.com' on input[name='site']
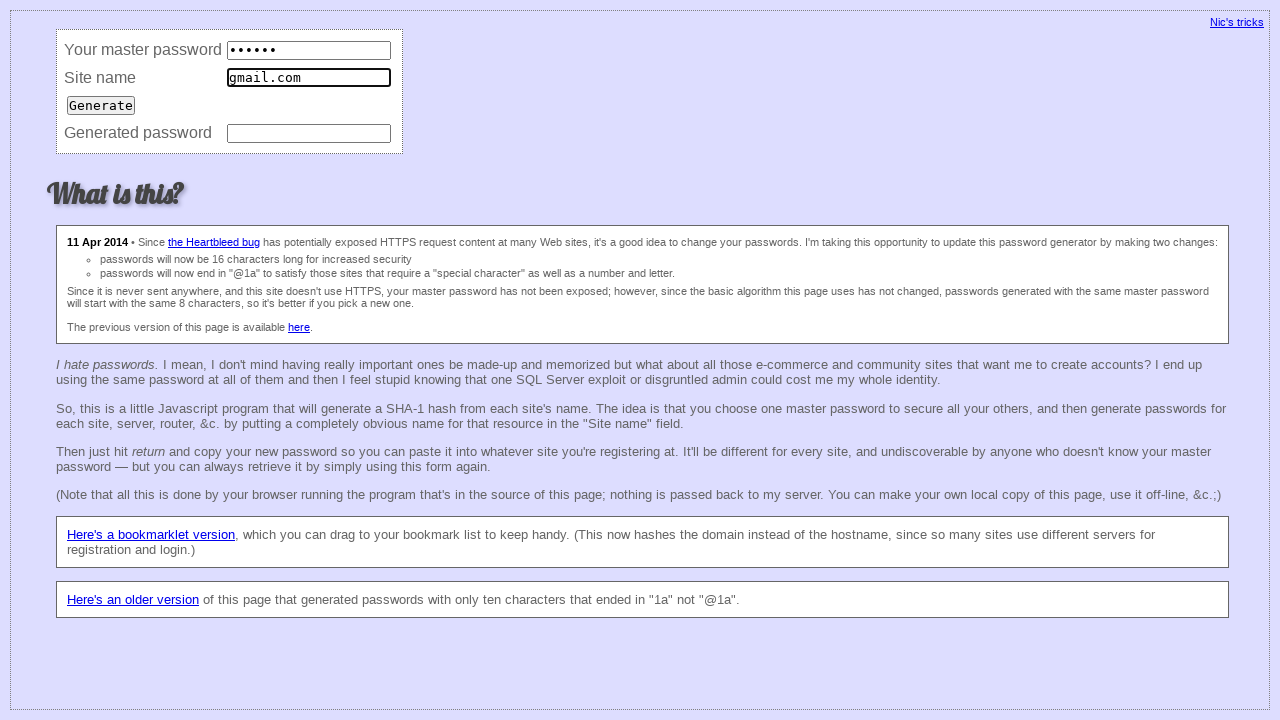

Pressed Enter key to submit password generator form on input[name='password']
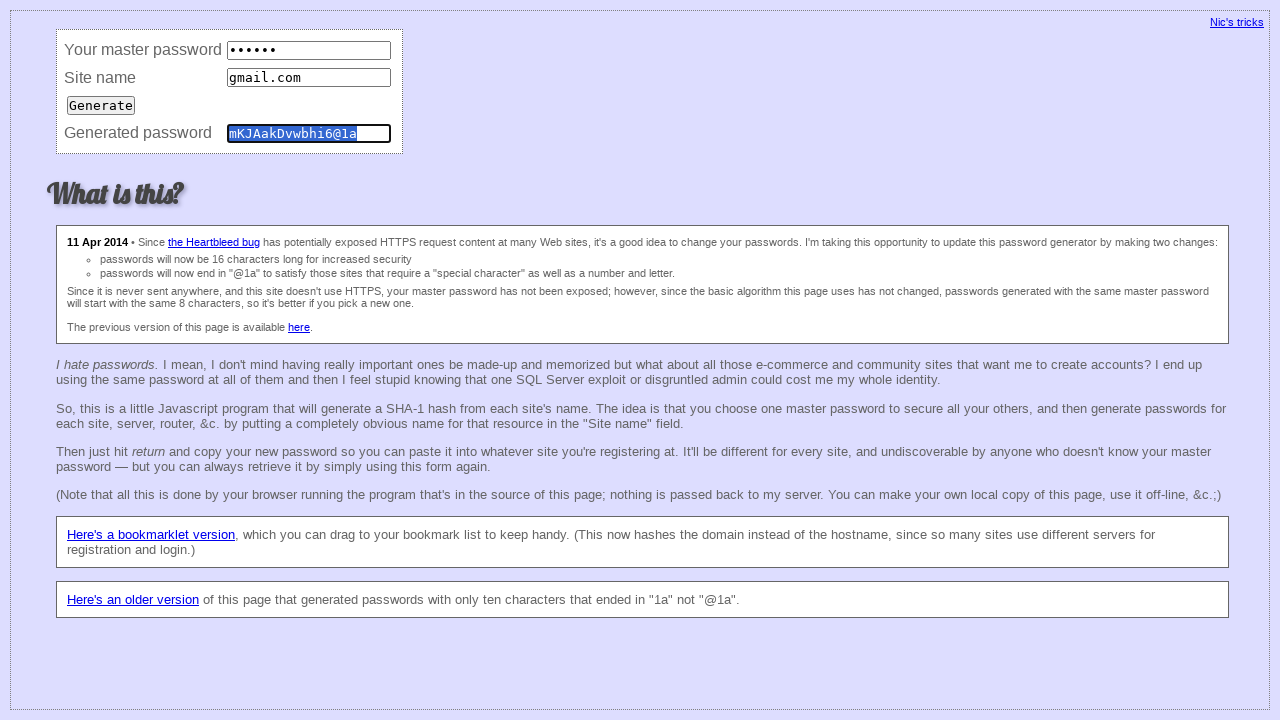

Verified generated password equals 'mKJAakDvwbhi6@1a'
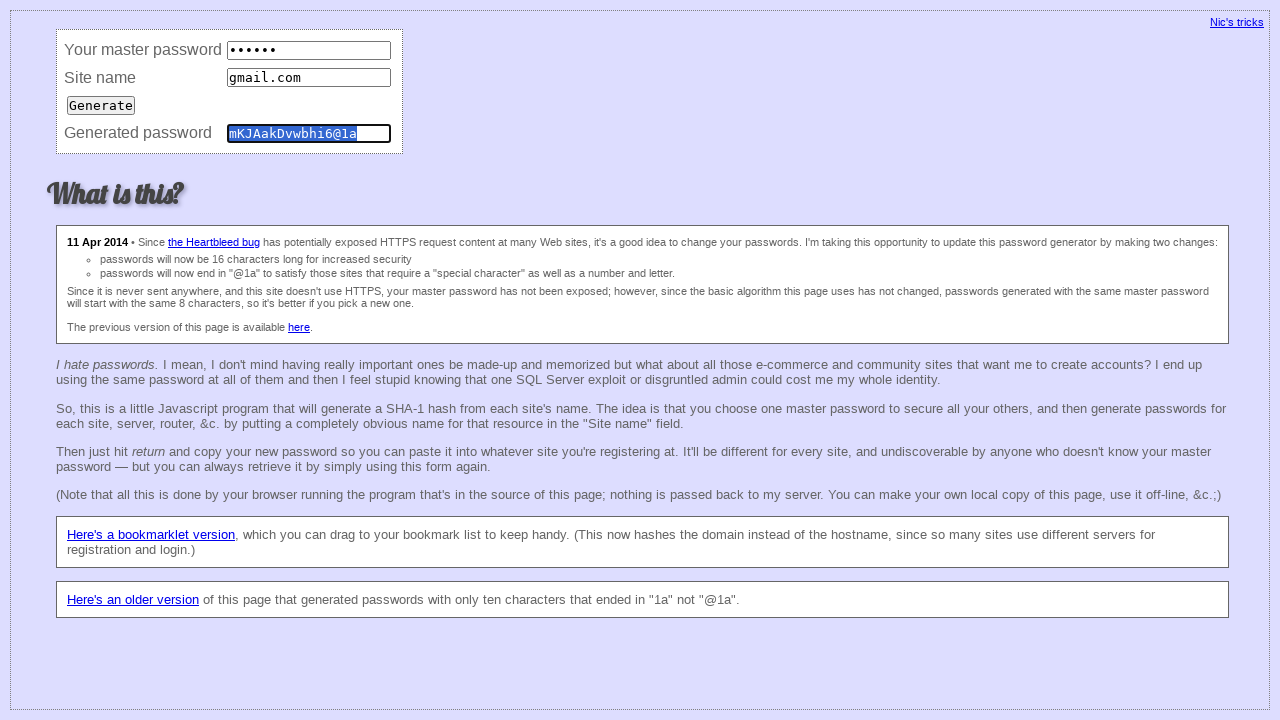

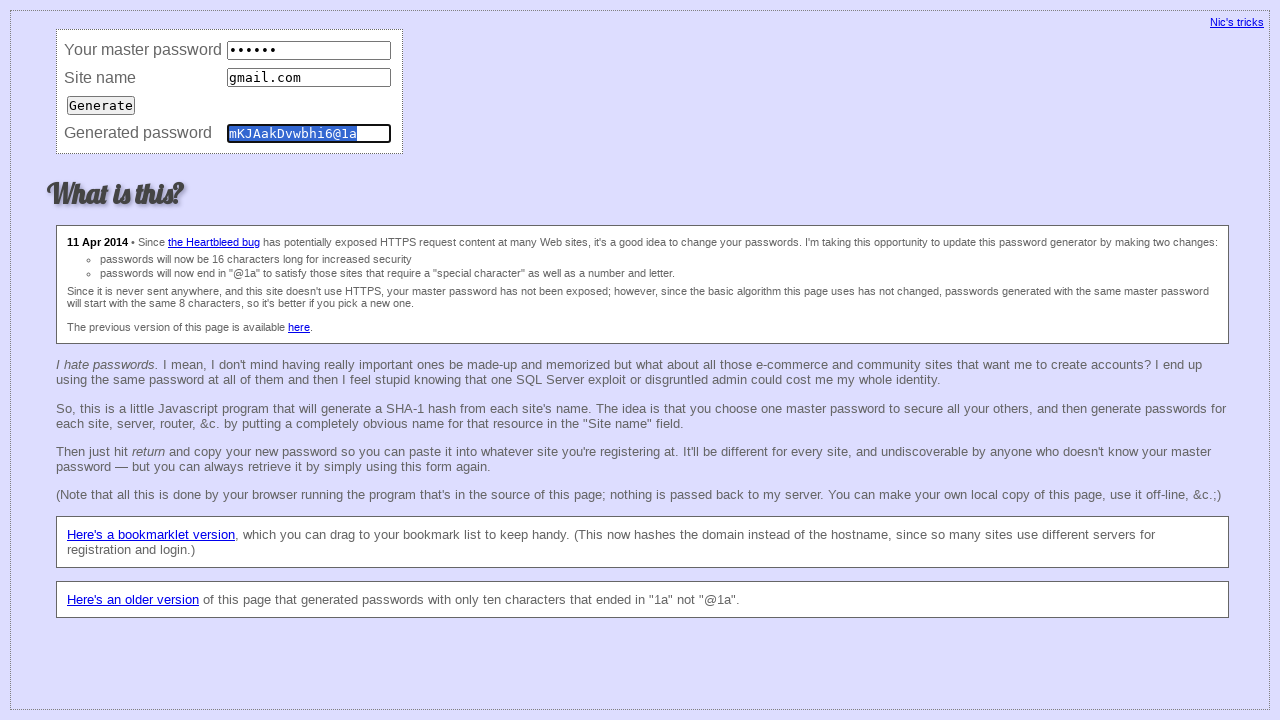